Tests a loading images page by waiting for all images to load and verifying the third image is present

Starting URL: https://bonigarcia.dev/selenium-webdriver-java/loading-images.html

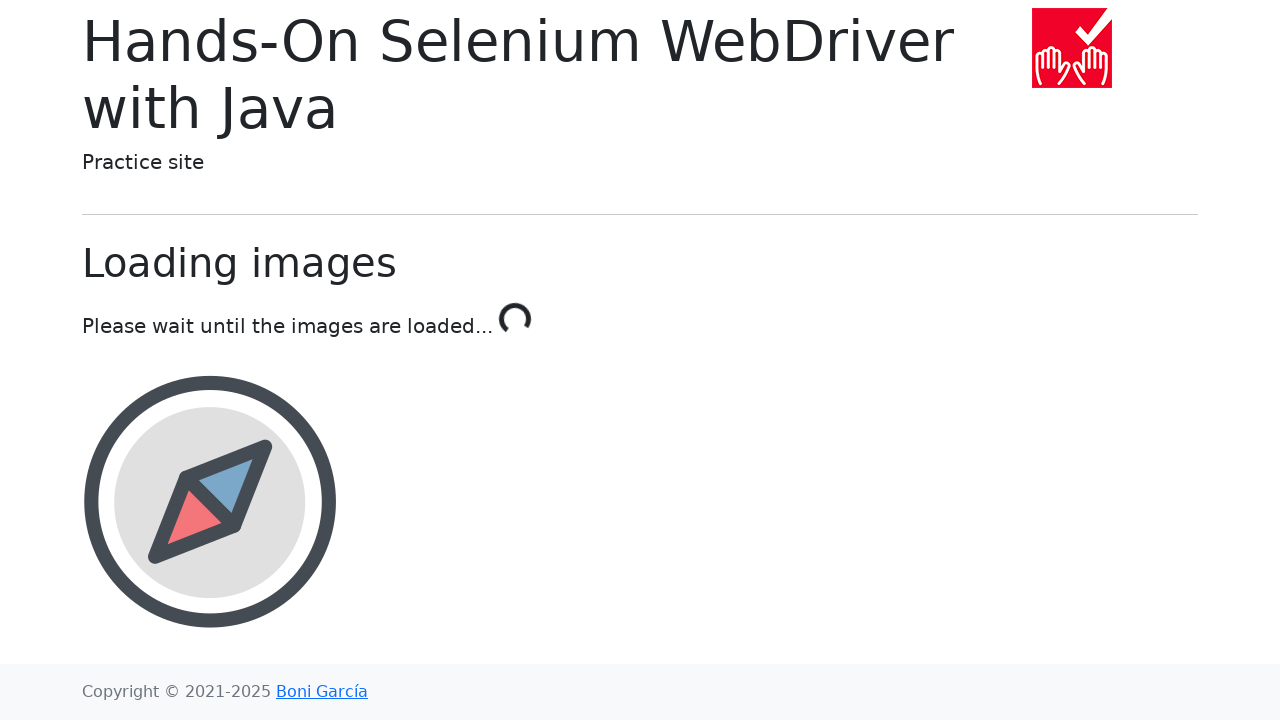

Waited for third image element to be present in DOM
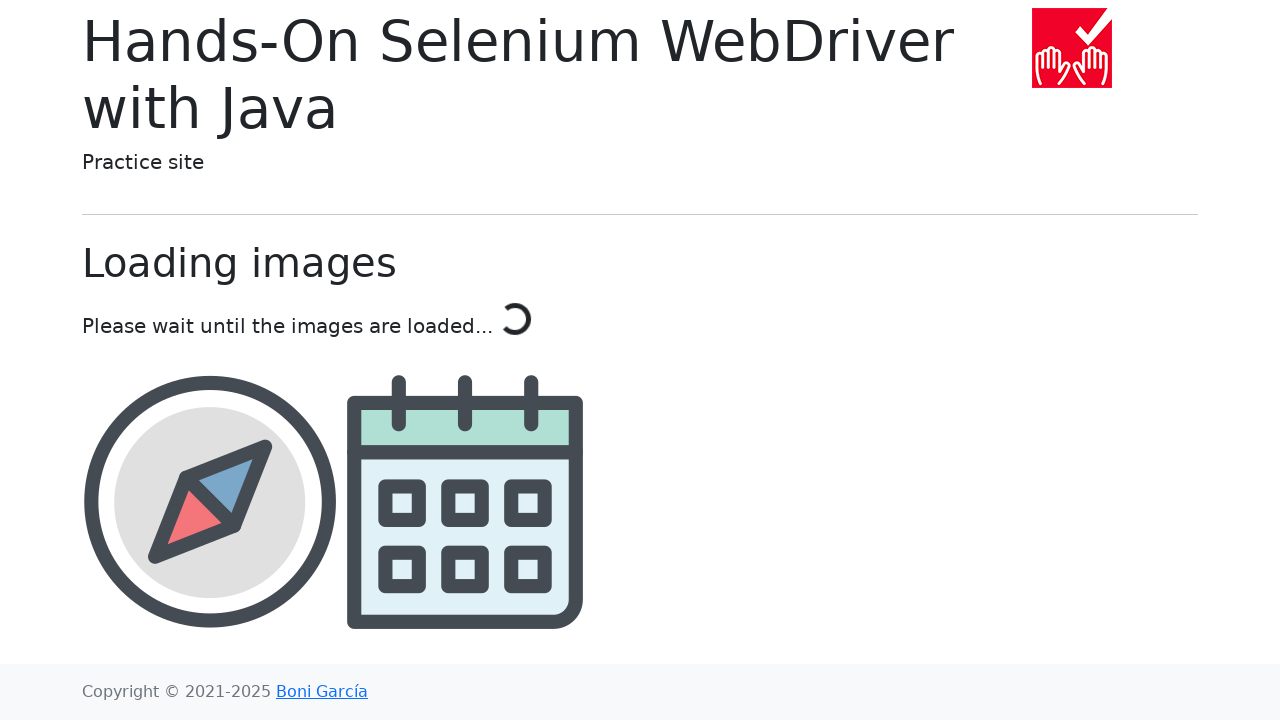

Located all image elements on the page
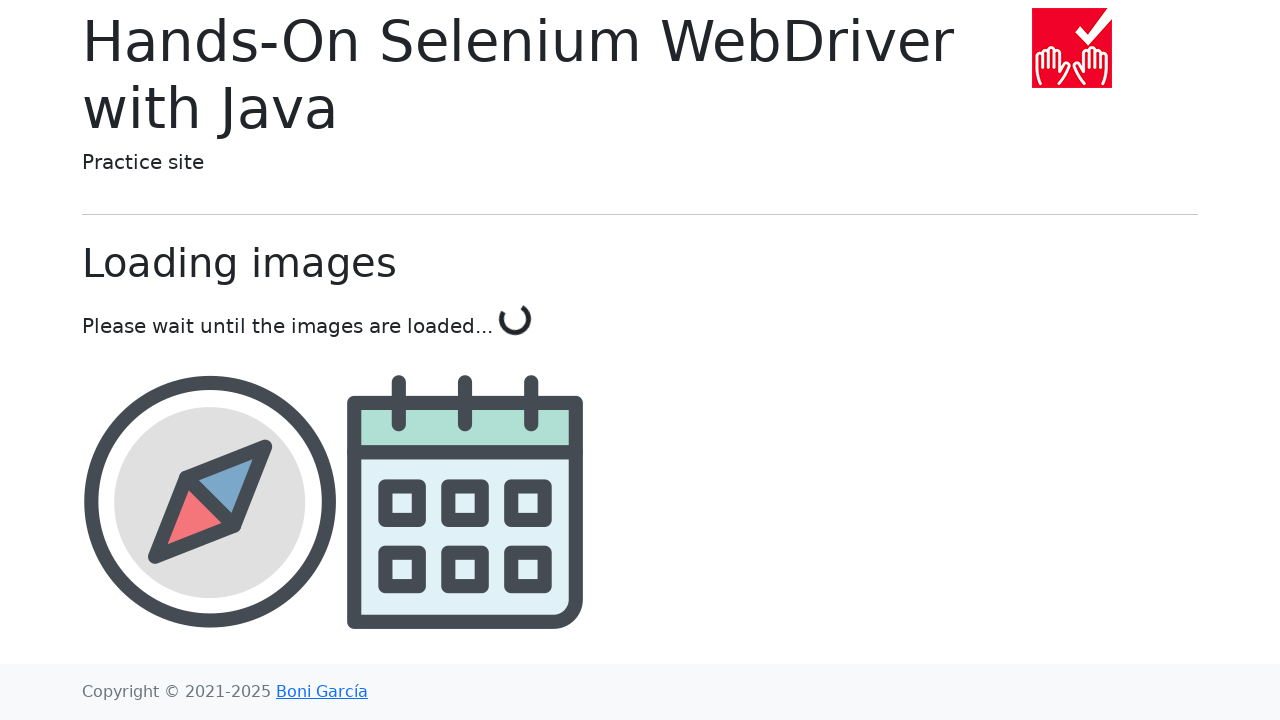

Verified third image is visible
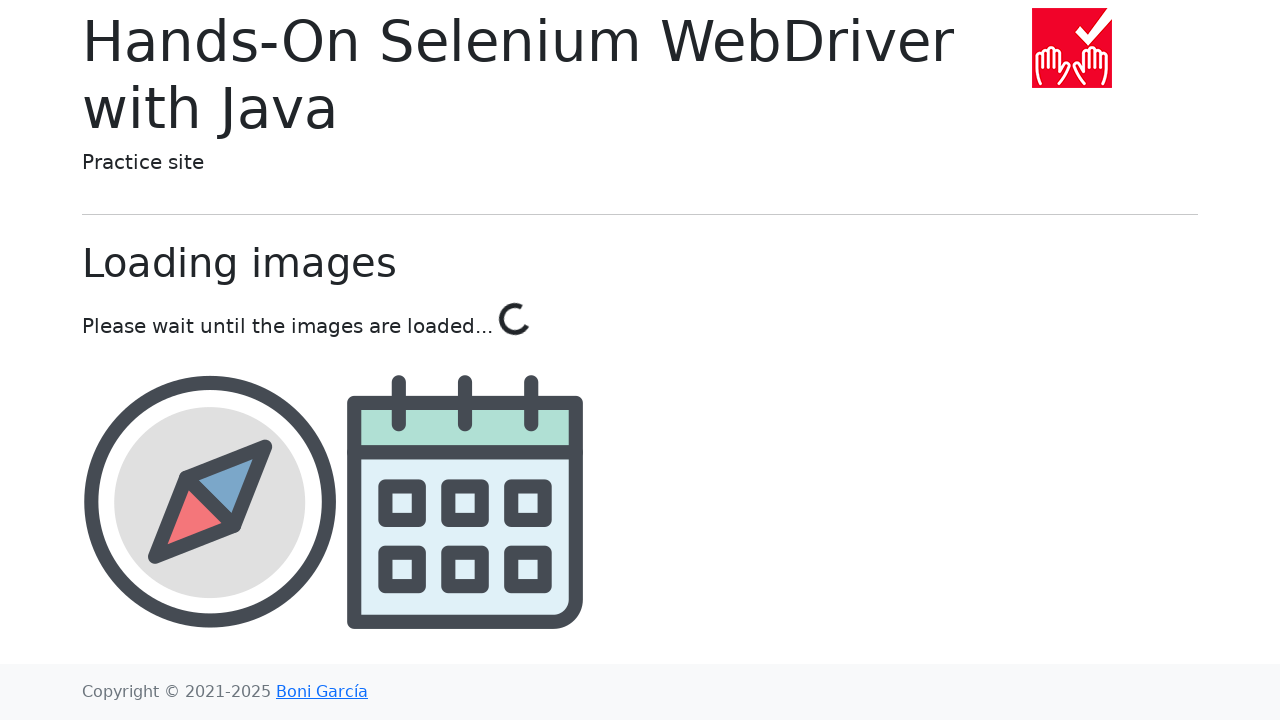

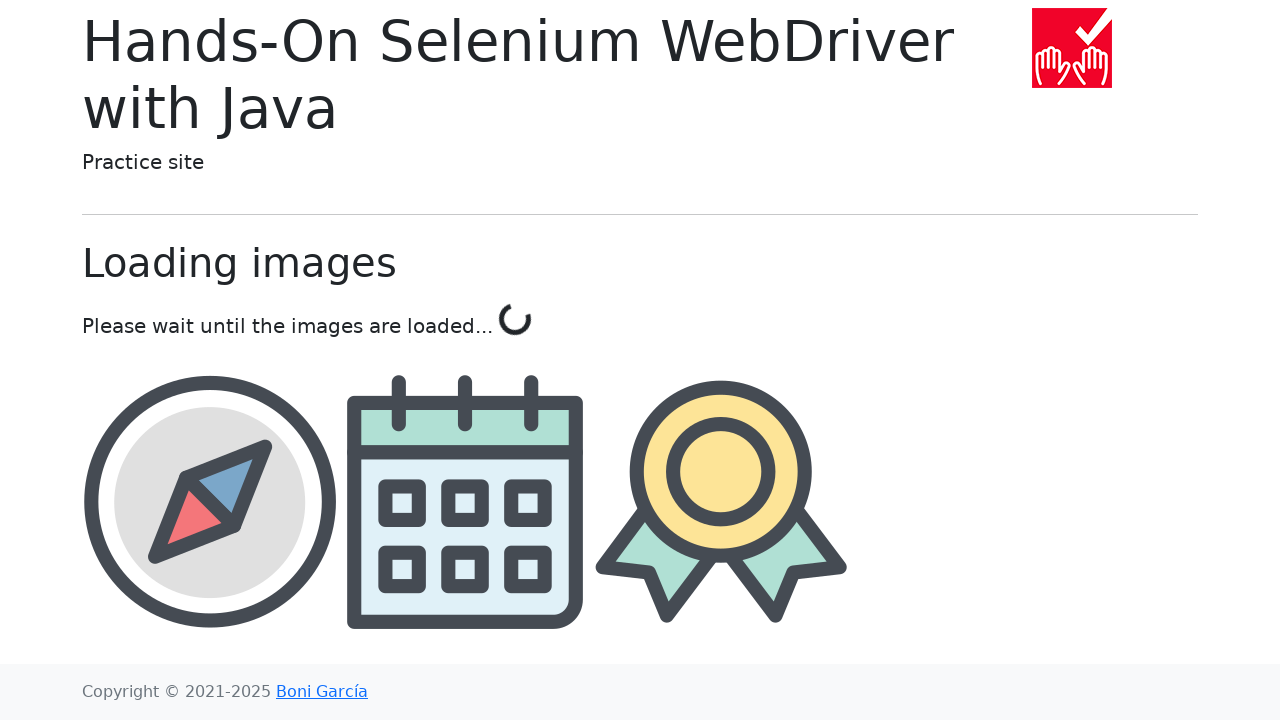